Tests the EMI calculator by navigating to the personal loan section and adjusting the loan amount, interest rate, and loan term sliders to calculate EMI

Starting URL: https://emicalculator.net/

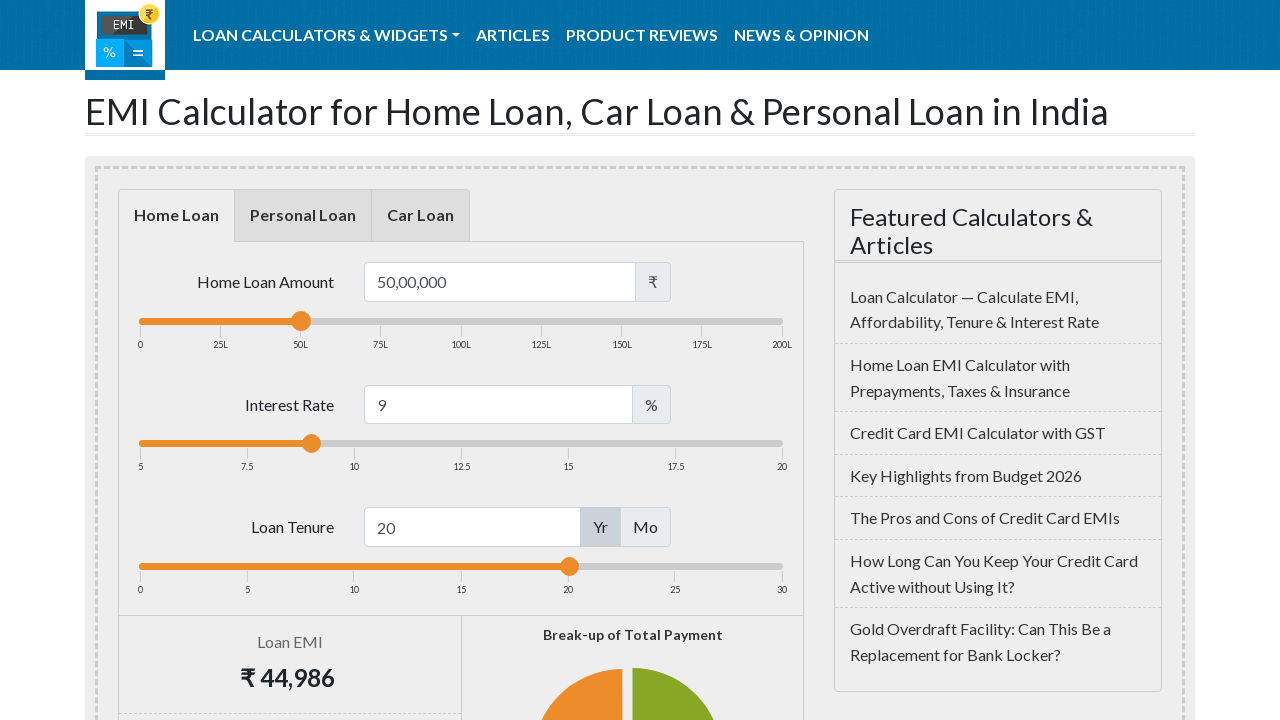

Clicked on Personal Loan tab at (303, 216) on xpath=//*[@id='personal-loan']/a
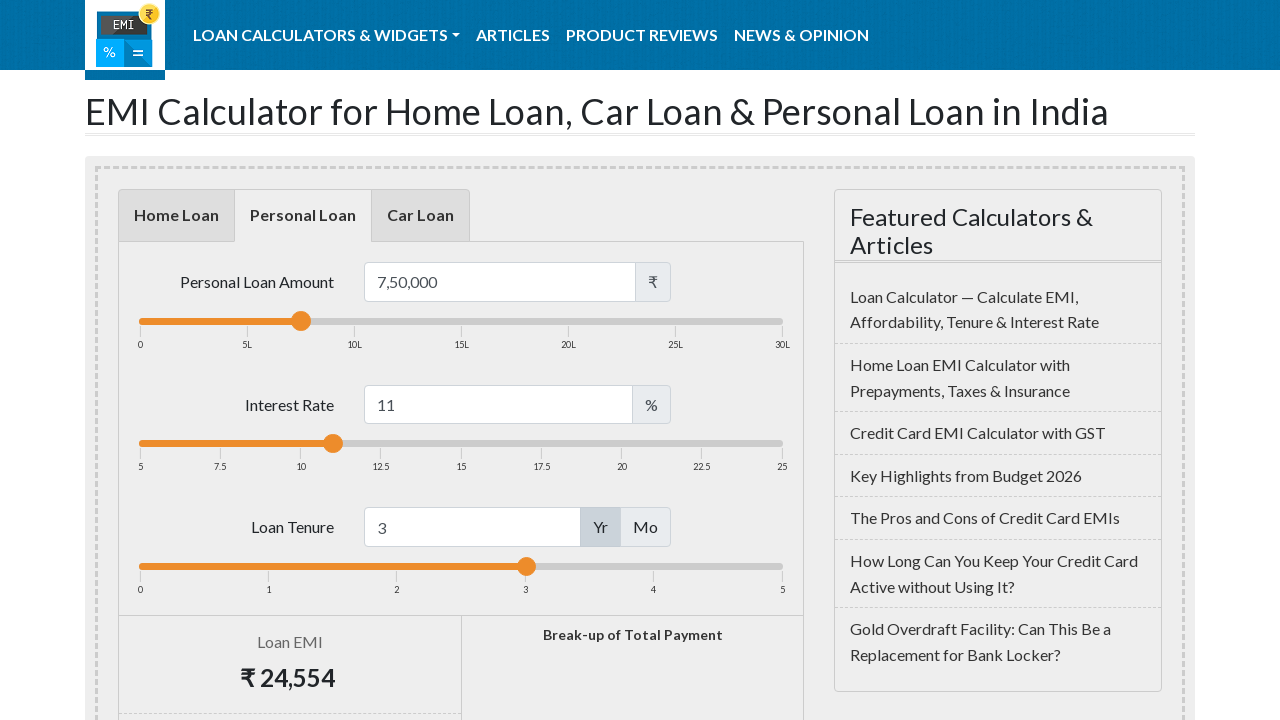

Loan calculator loaded - loan amount slider visible
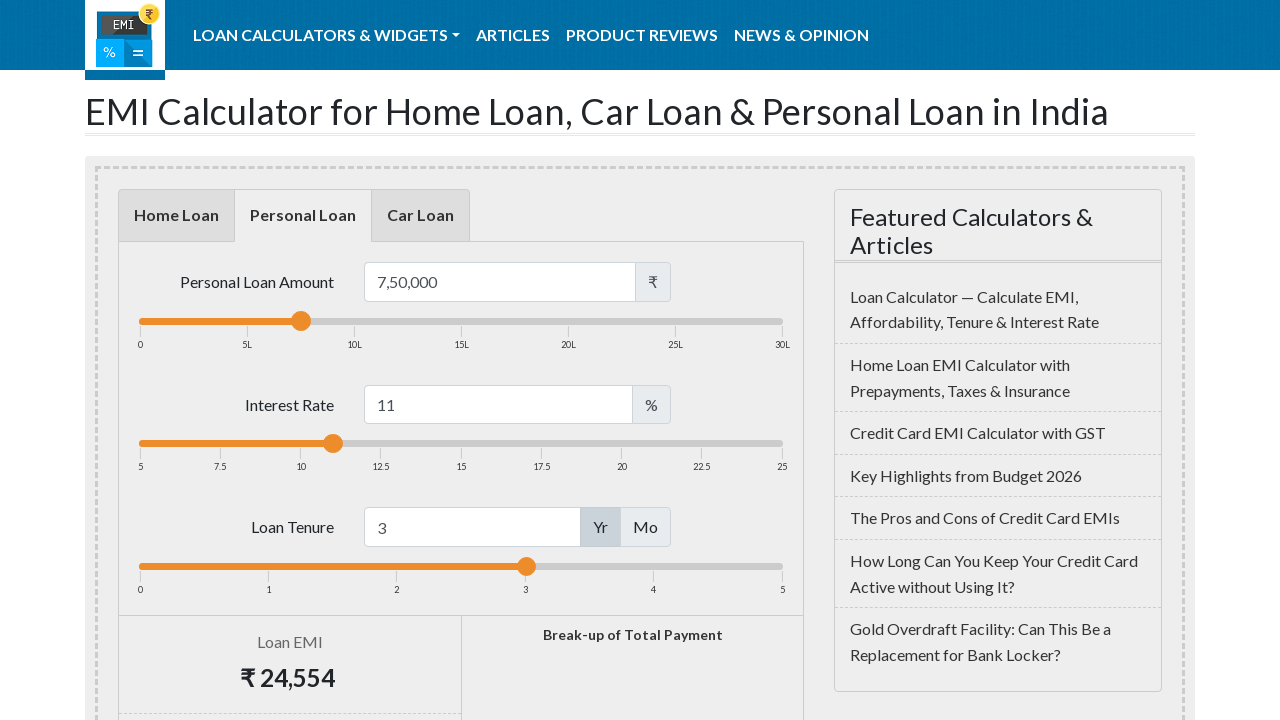

Dragged loan amount slider to the right to increase loan amount at (365, 321)
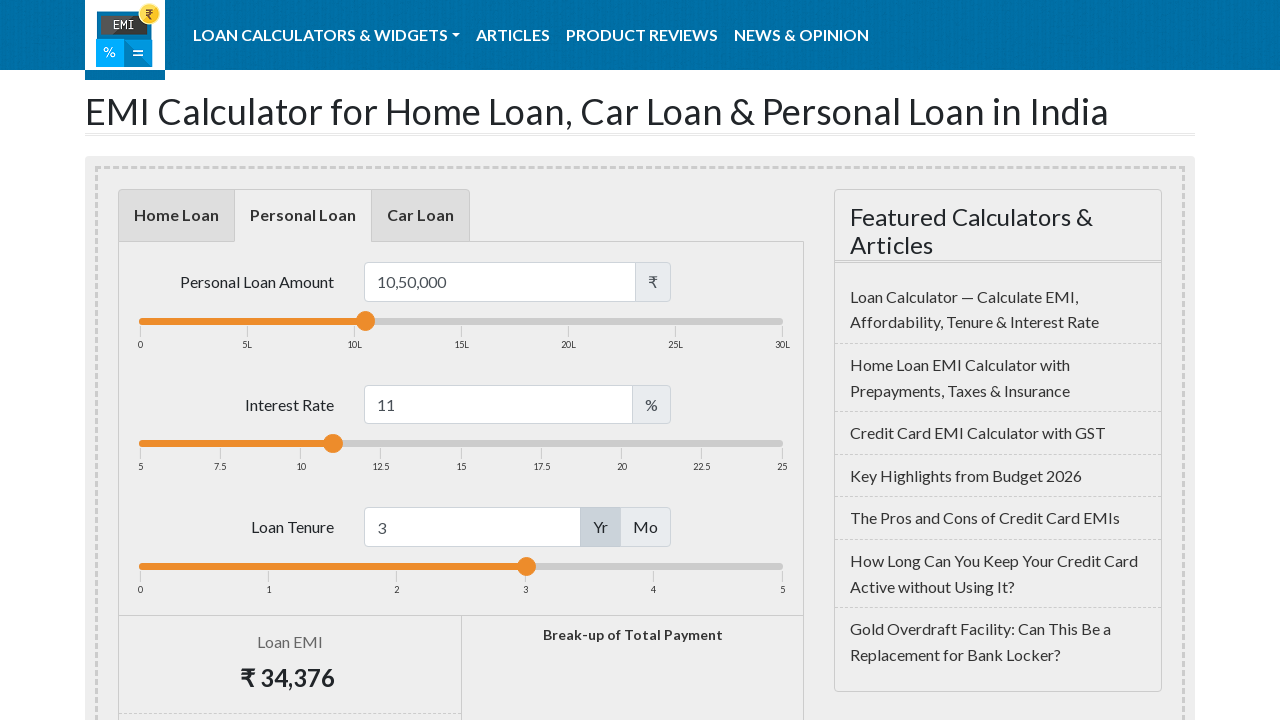

Dragged loan interest slider to the left to decrease interest rate at (175, 444)
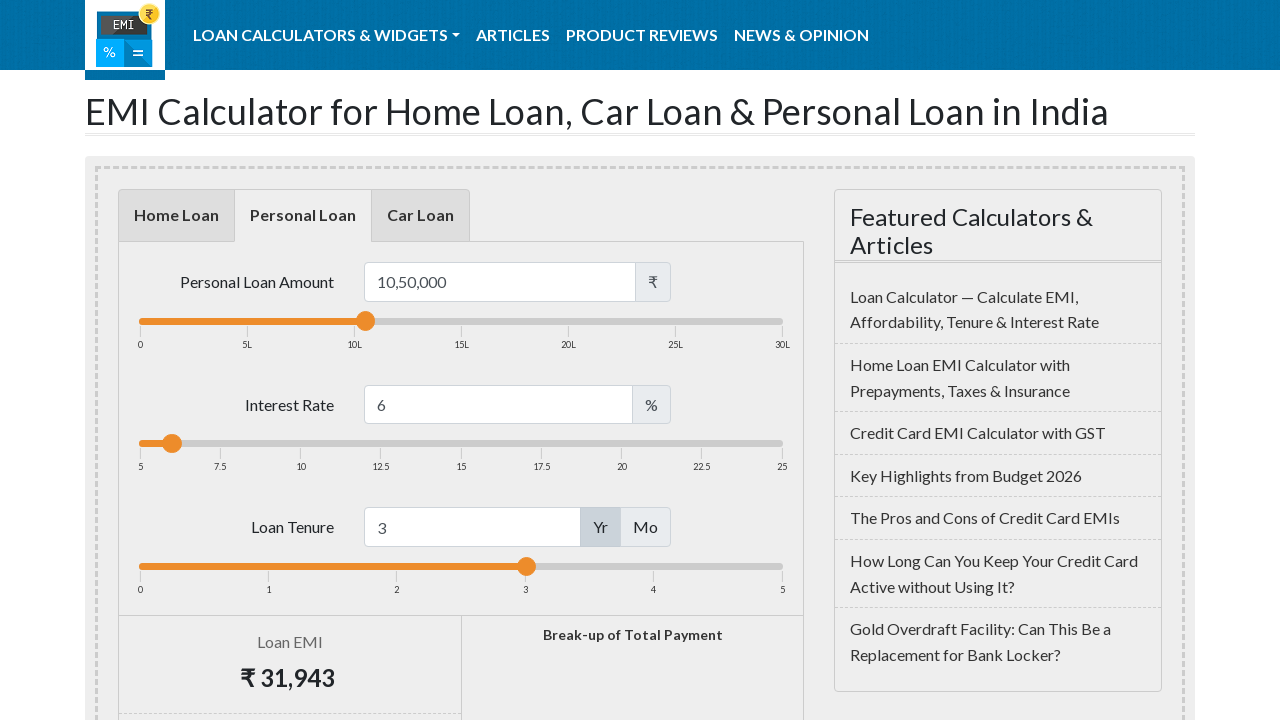

Dragged loan term slider to the left to decrease loan term at (398, 566)
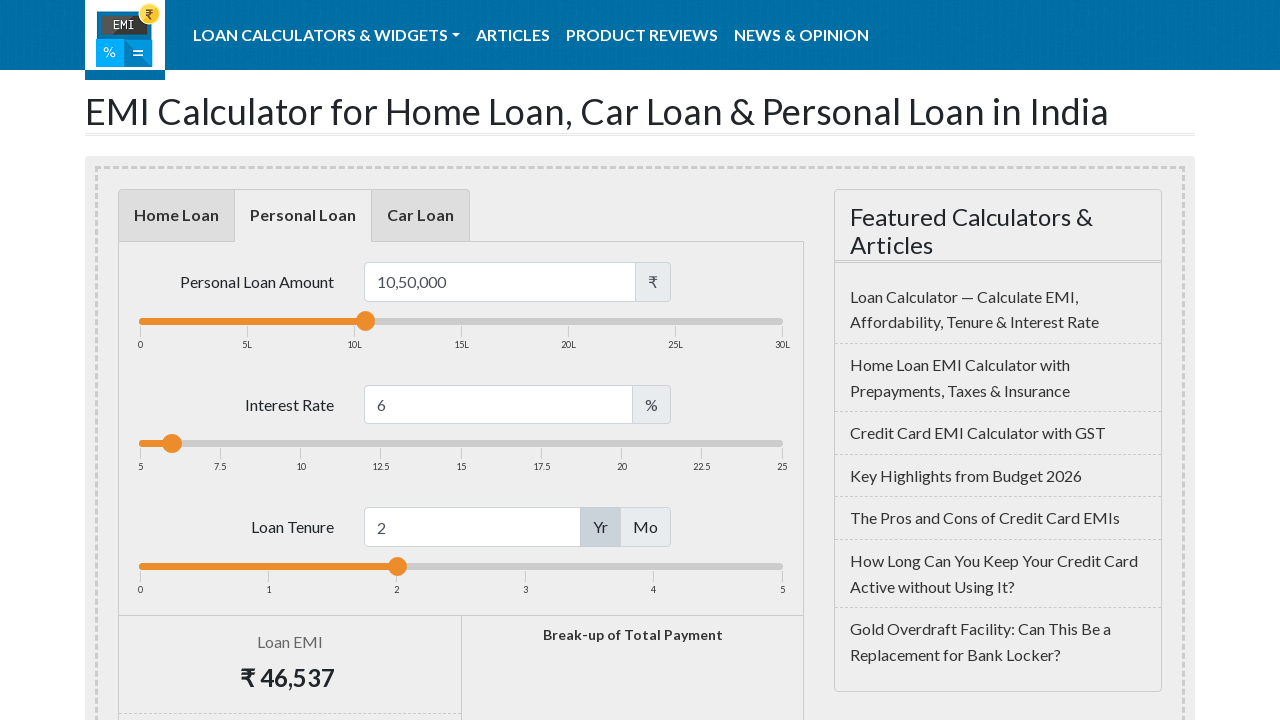

EMI calculation updated and result is displayed
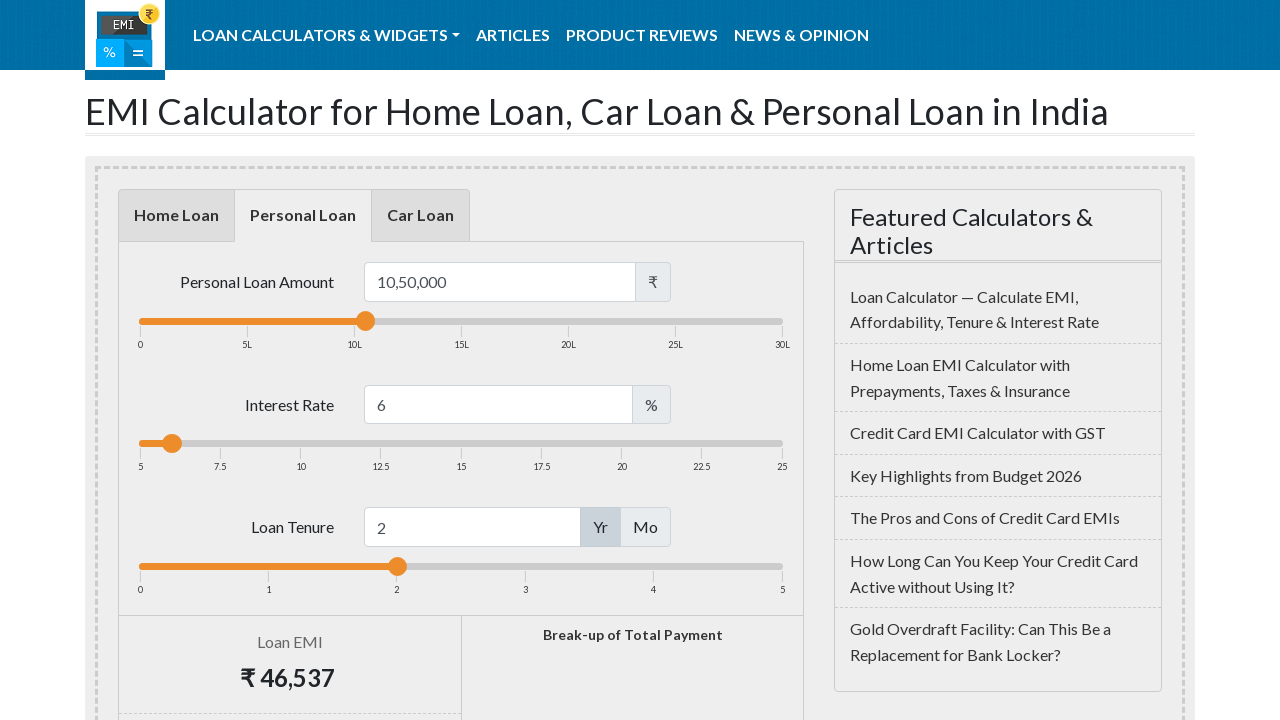

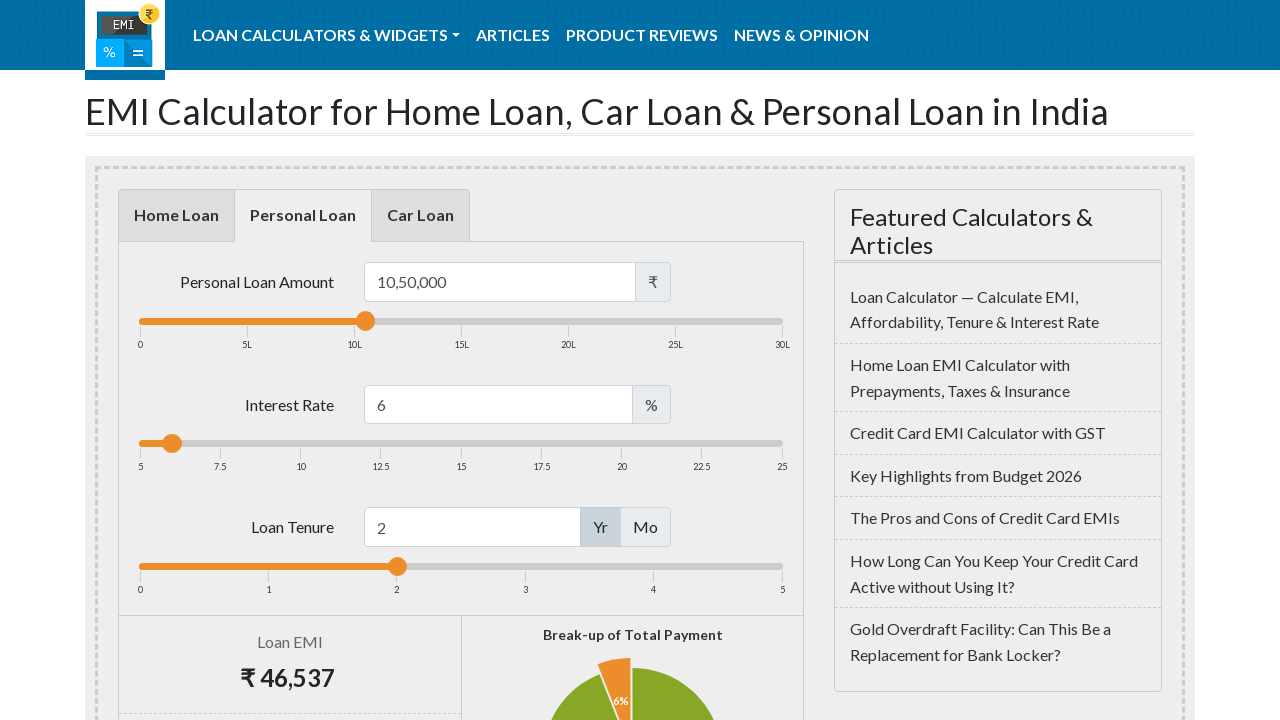